Tests double-clicking a button to trigger an alert, then accepts the alert dialog

Starting URL: https://only-testing-blog.blogspot.com/2014/09/selectable.html

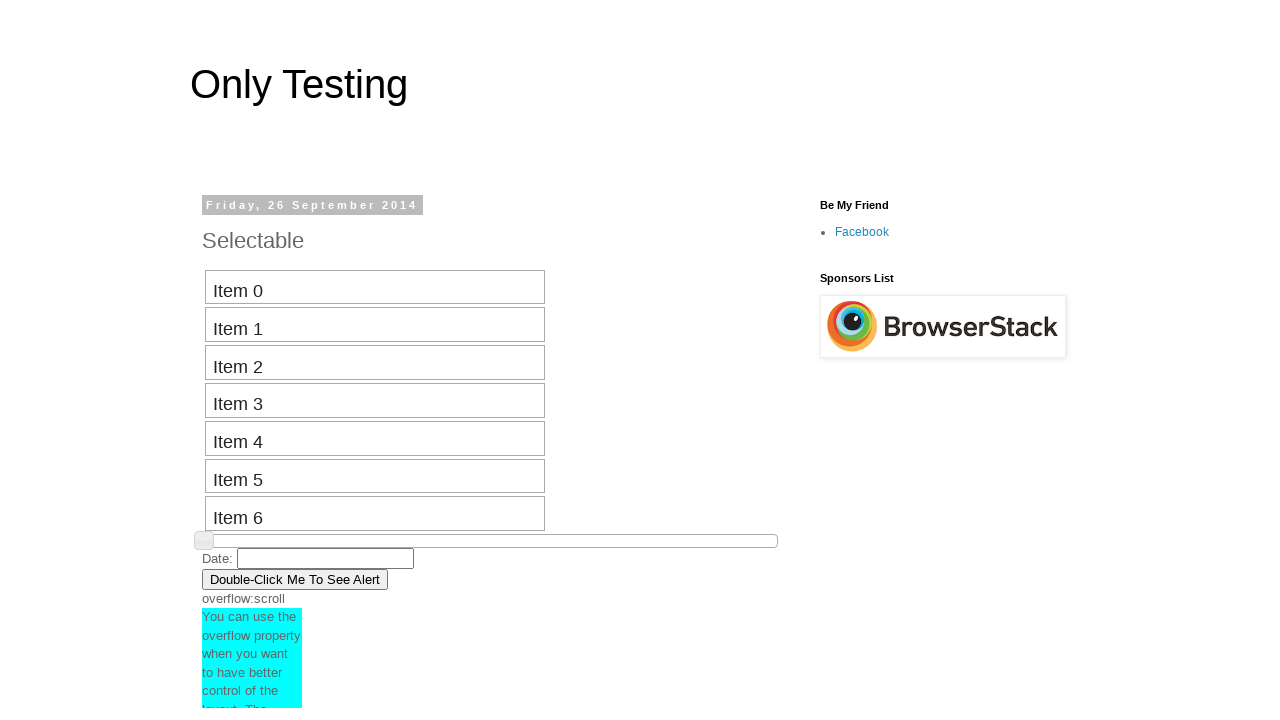

Set up dialog handler to accept alert dialogs
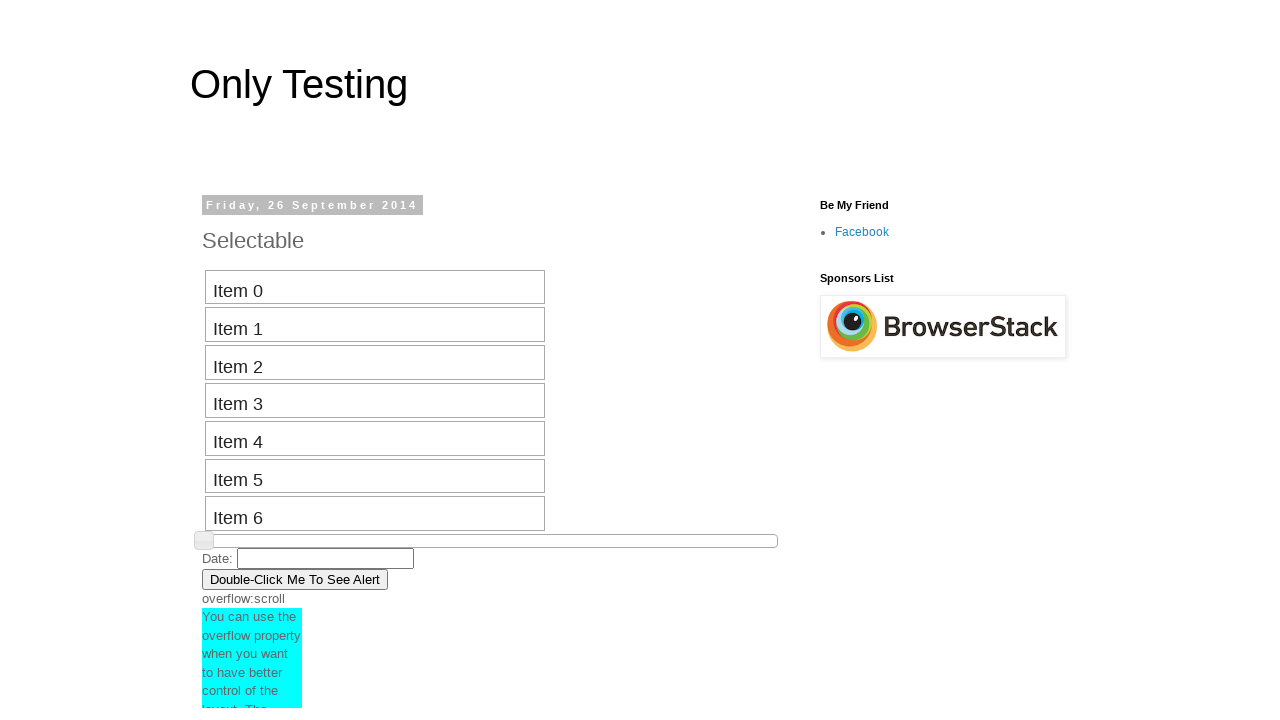

Double-clicked button to trigger alert at (295, 579) on button
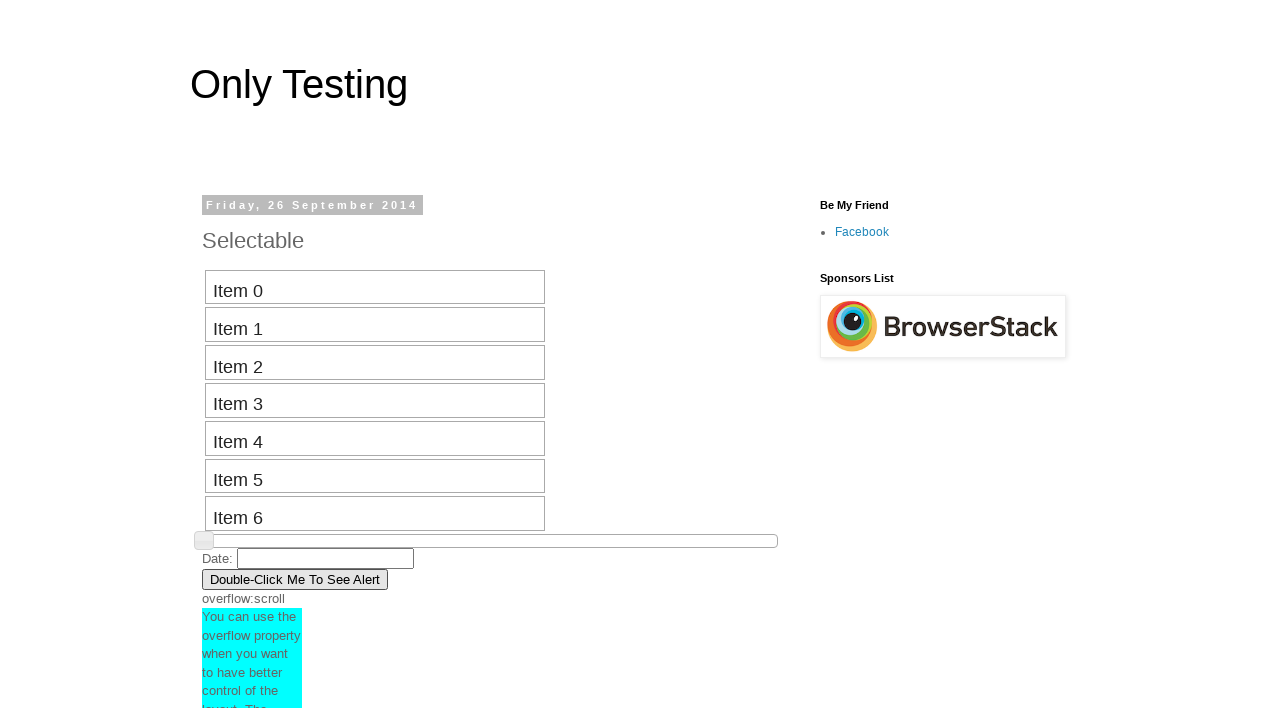

Waited for alert interaction to complete
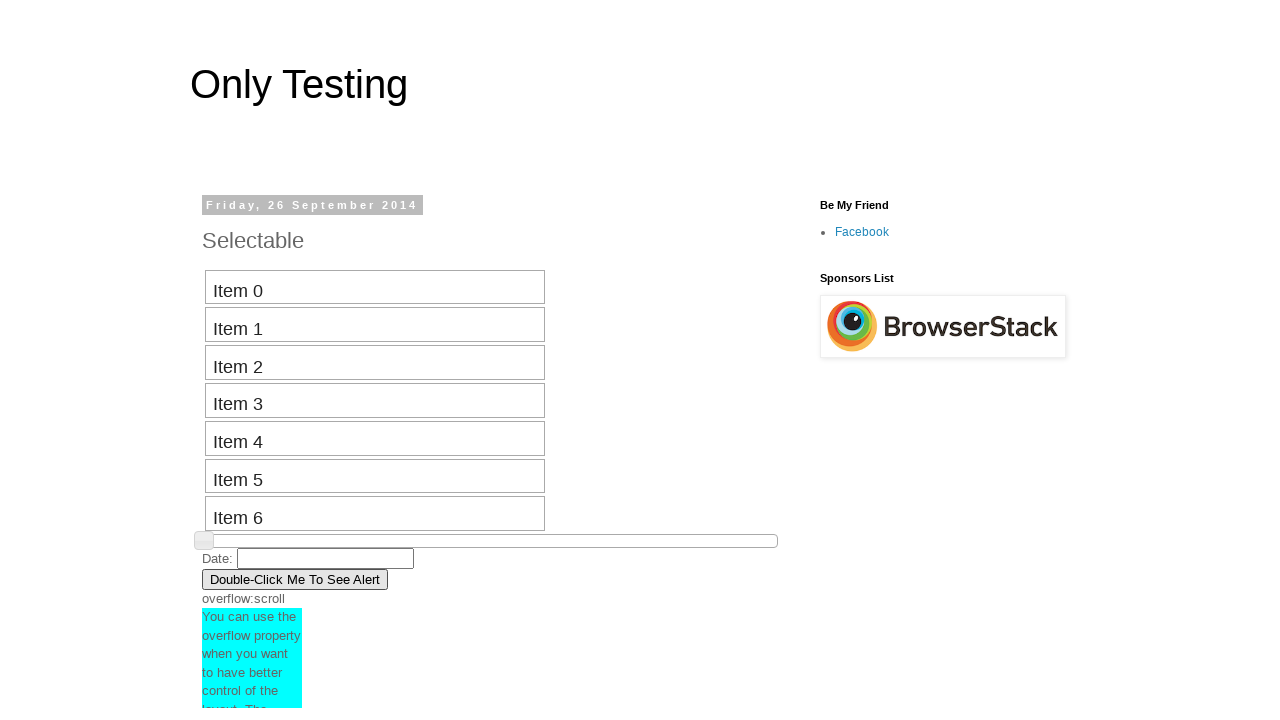

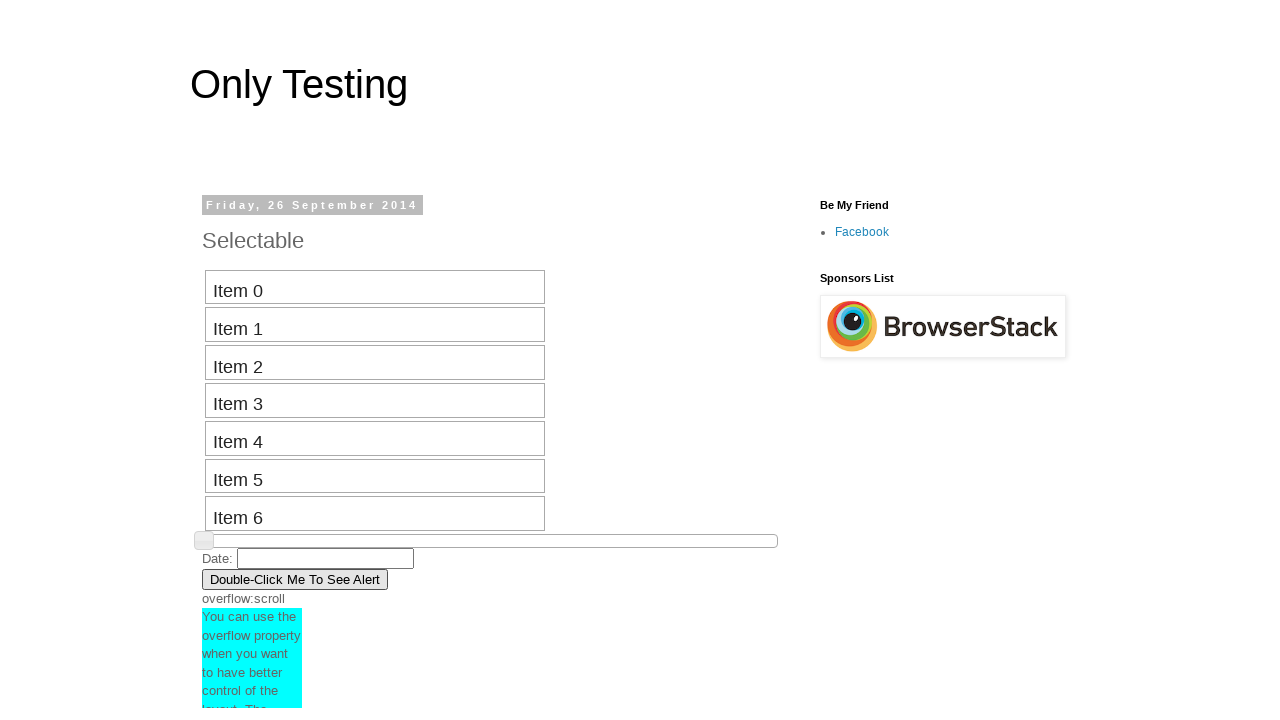